Tests date picker by entering a date and verifying the value

Starting URL: https://bonigarcia.dev/selenium-webdriver-java/web-form.html

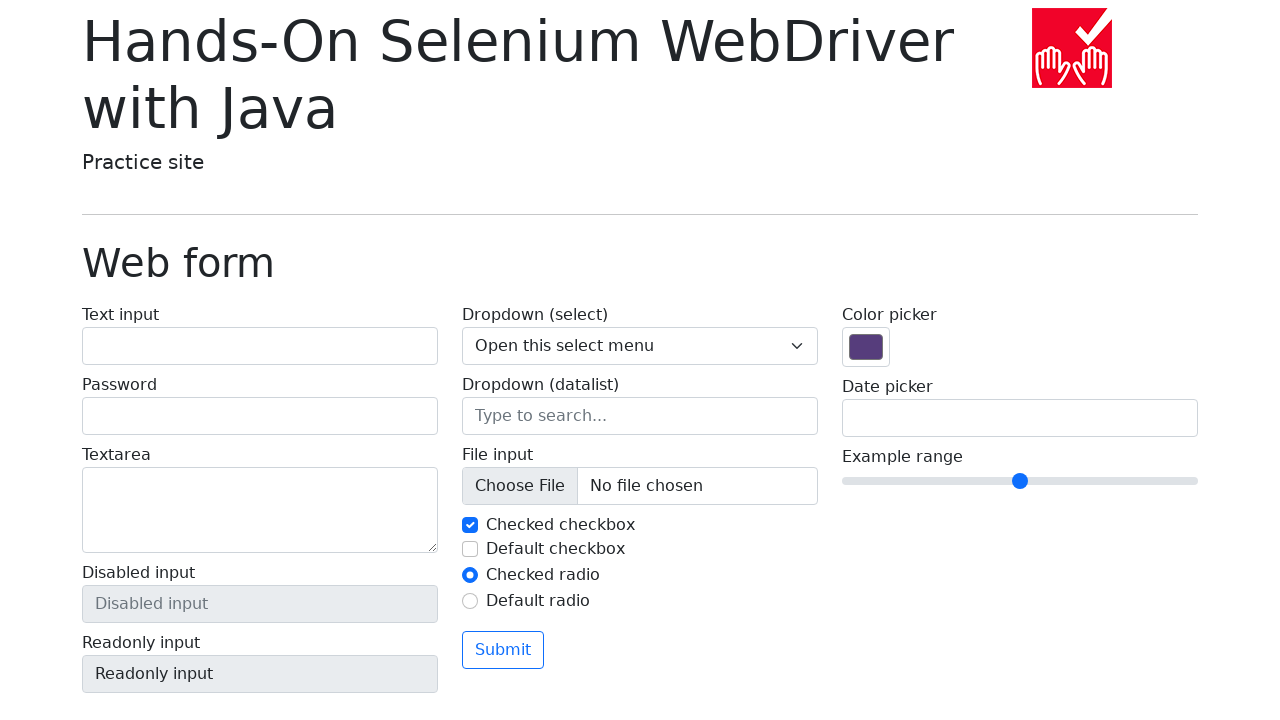

Located date picker input field
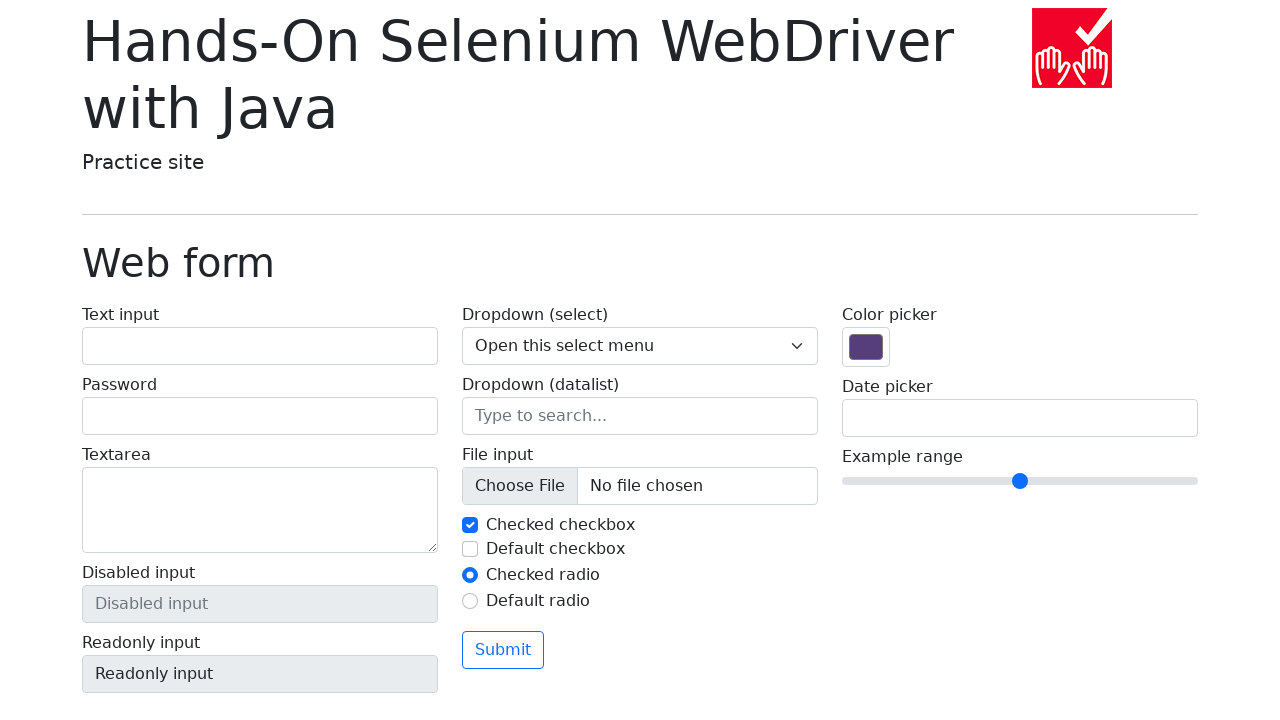

Filled date picker with date '2024-04-10' on input[name='my-date']
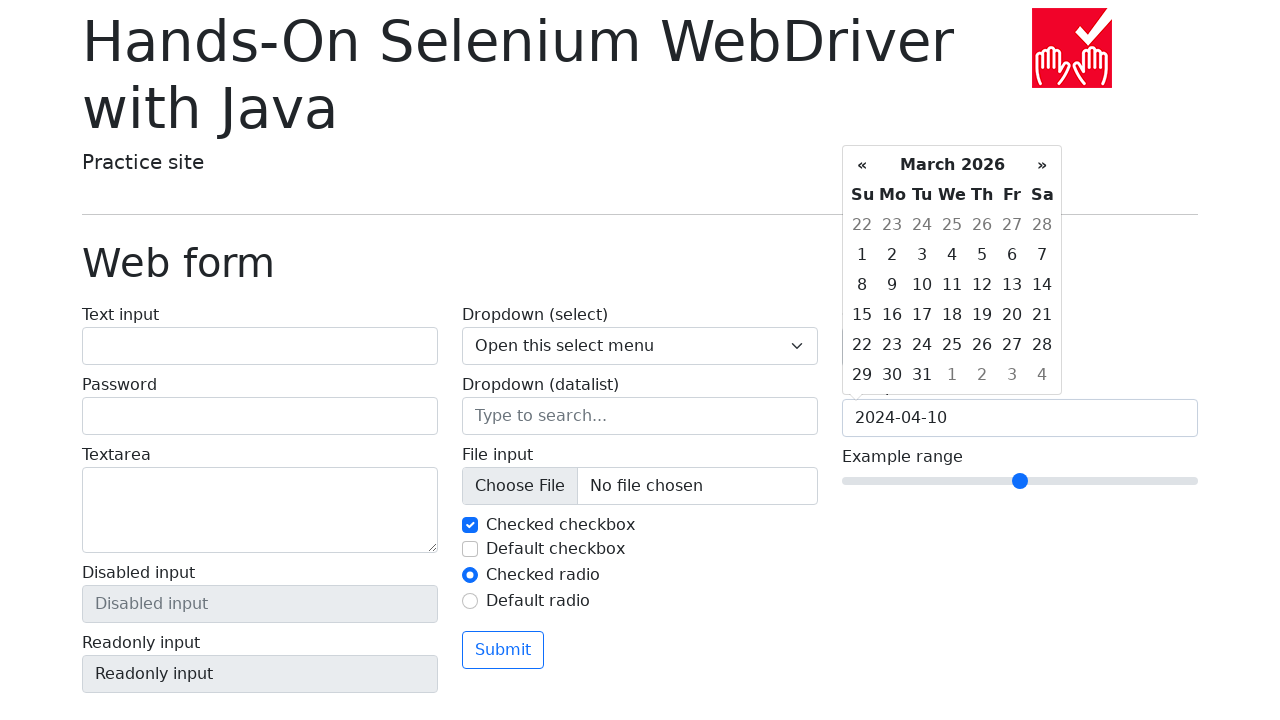

Verified that date picker value equals '2024-04-10'
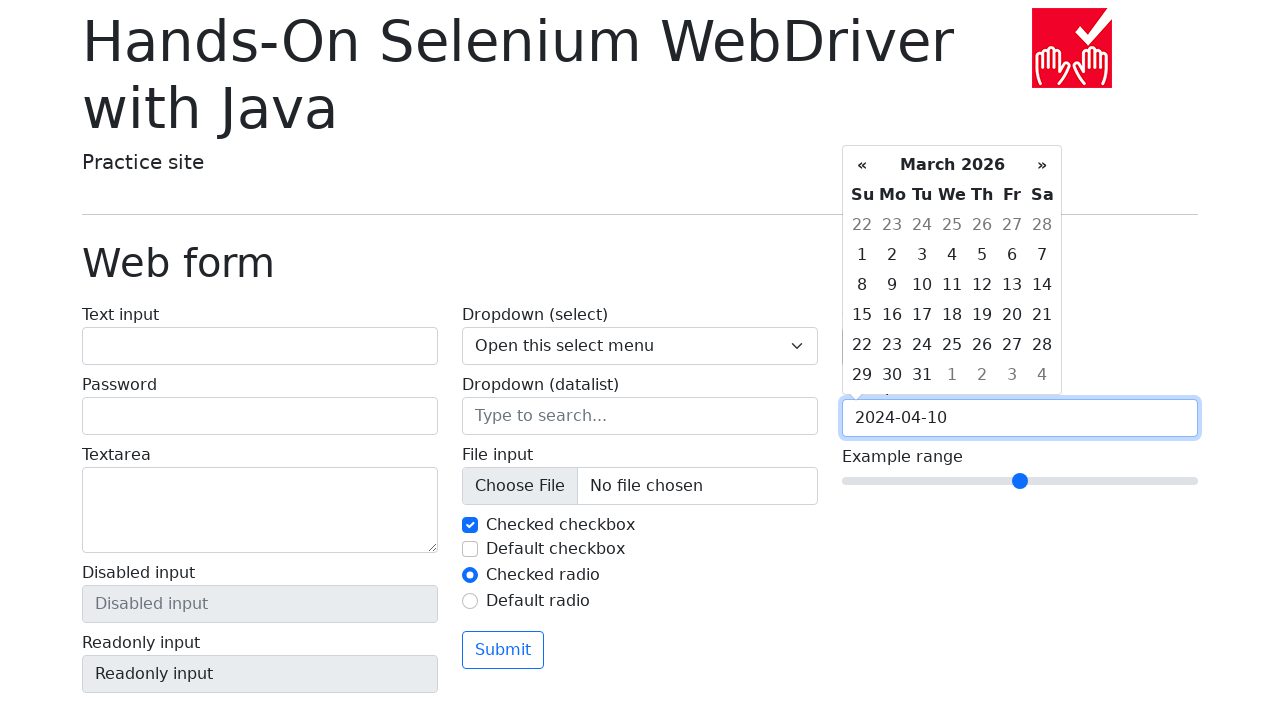

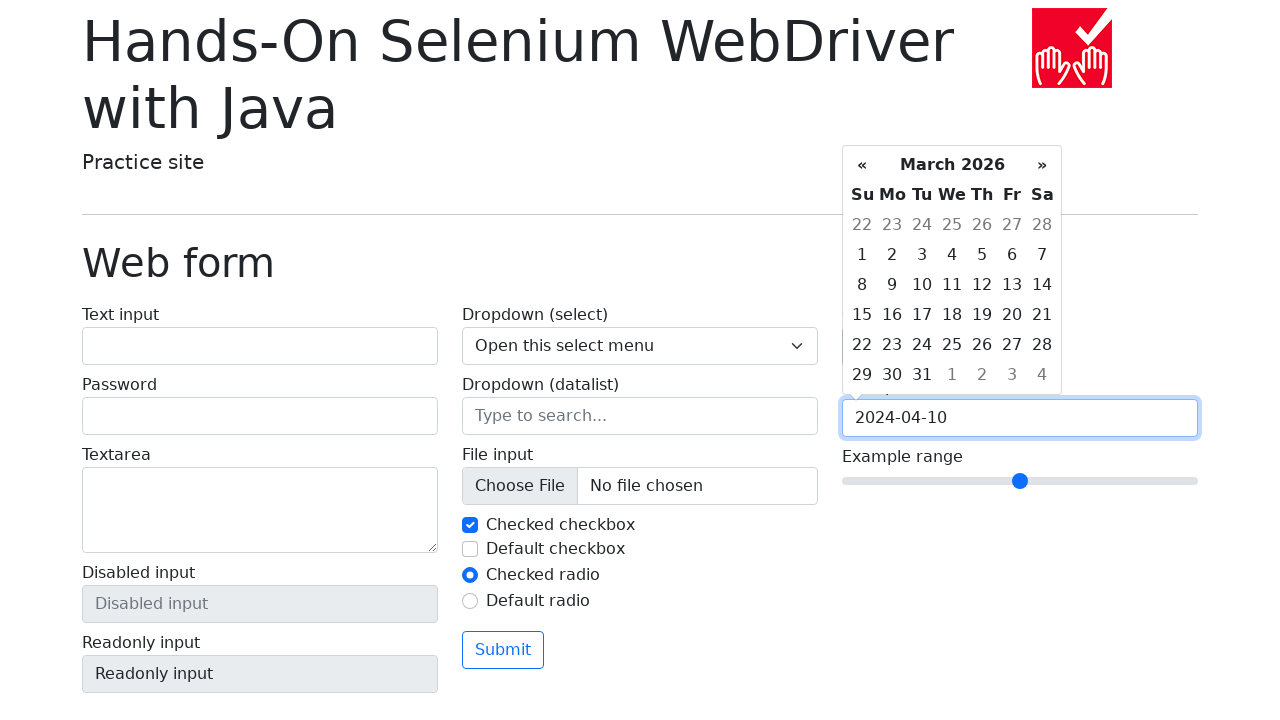